Tests a practice form submission on DemoQA by filling out personal information fields including name, email, phone, gender, subjects, state/city, uploading a picture, and submitting the form, then validates the confirmation table displays the entered data correctly.

Starting URL: https://demoqa.com/

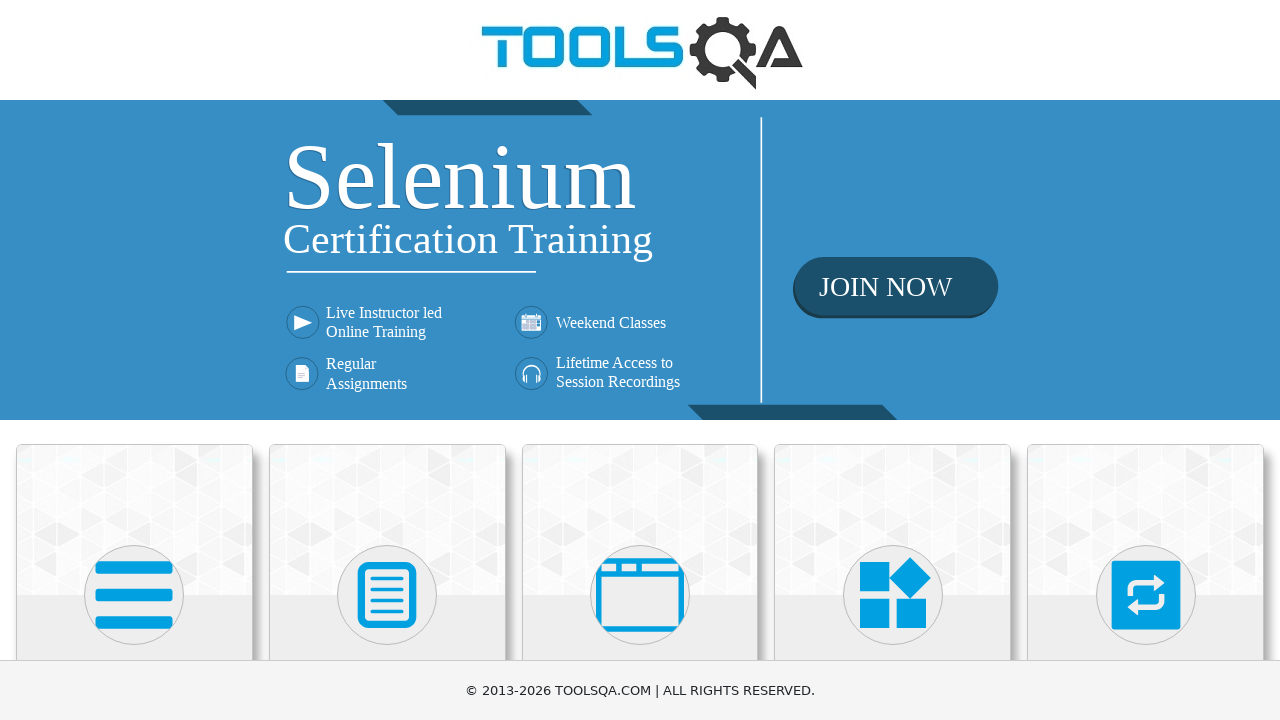

Scrolled down 400px to view Forms section
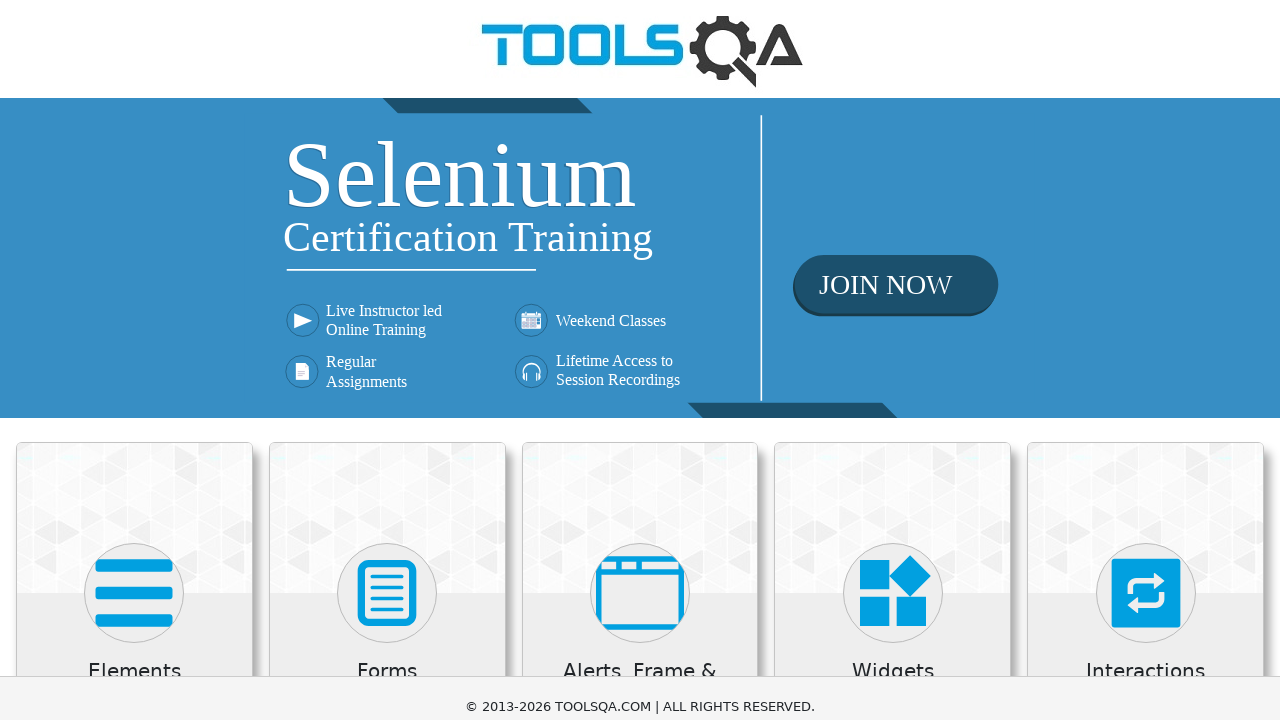

Clicked on Forms card at (387, 273) on xpath=//h5[text()='Forms']
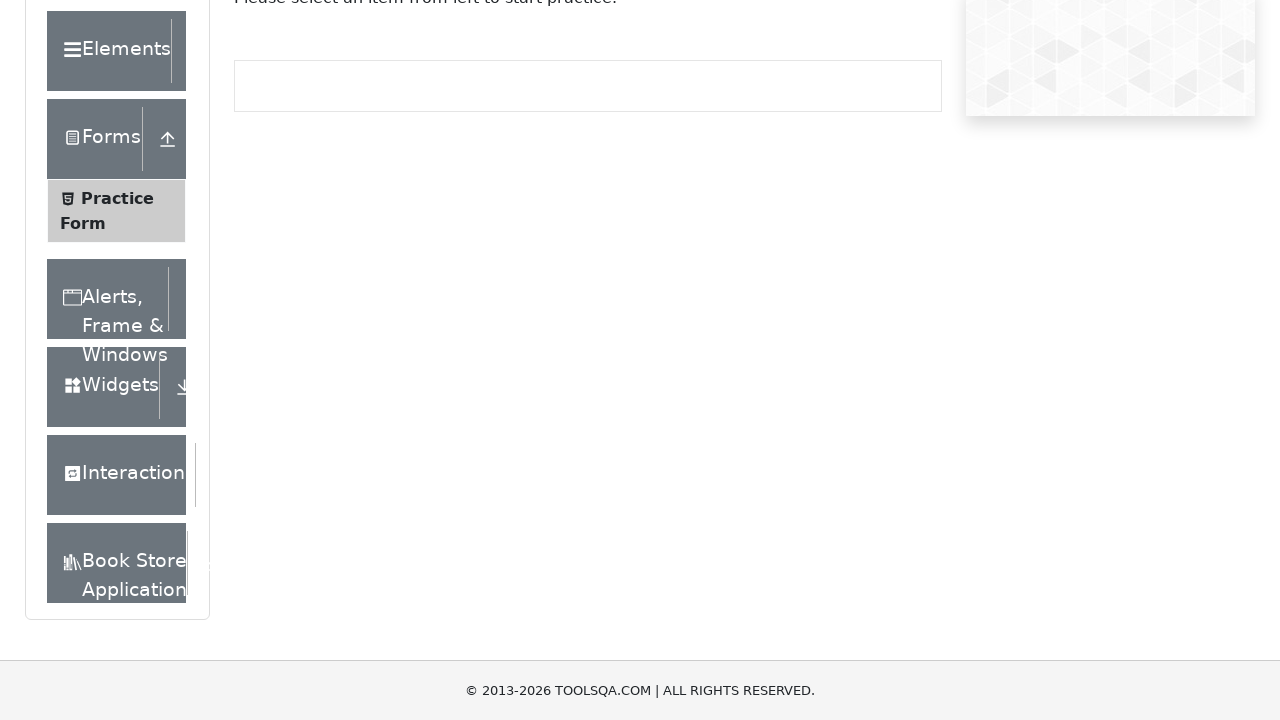

Clicked on Practice Form menu item at (117, 198) on xpath=//span[text()='Practice Form']
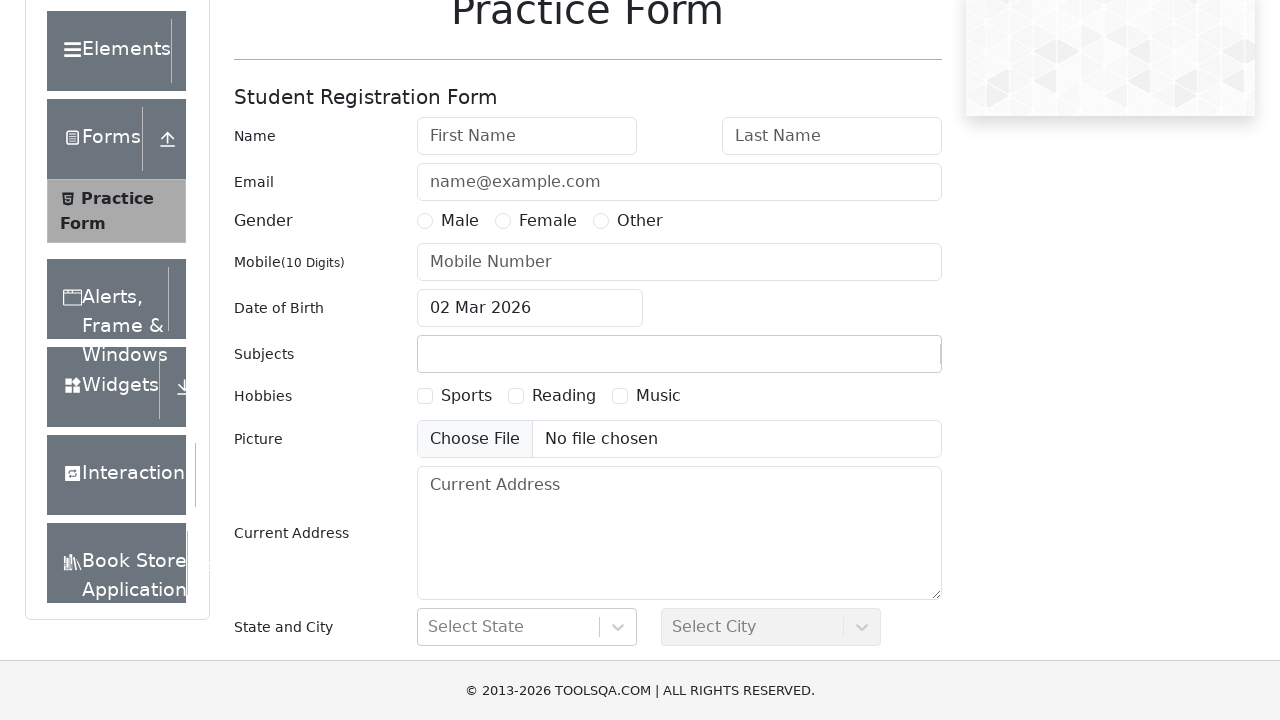

Filled First Name field with 'Isabela' on #firstName
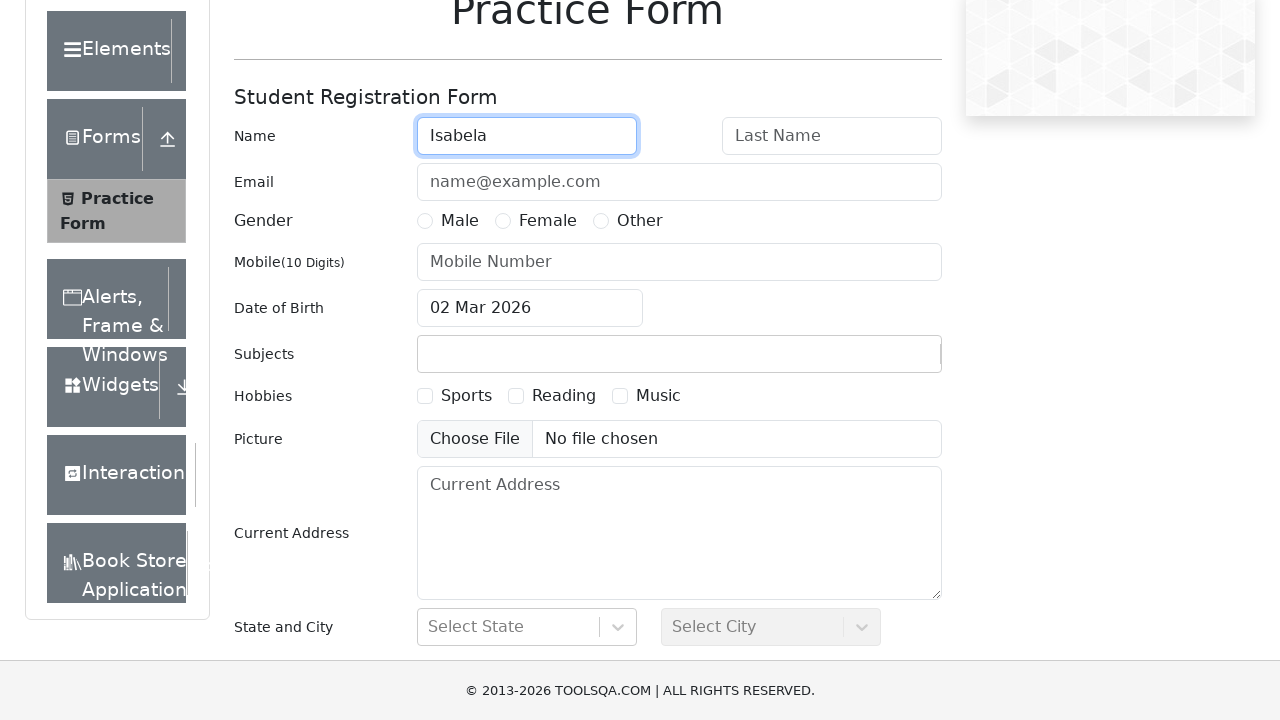

Filled Last Name field with 'Popescu' on #lastName
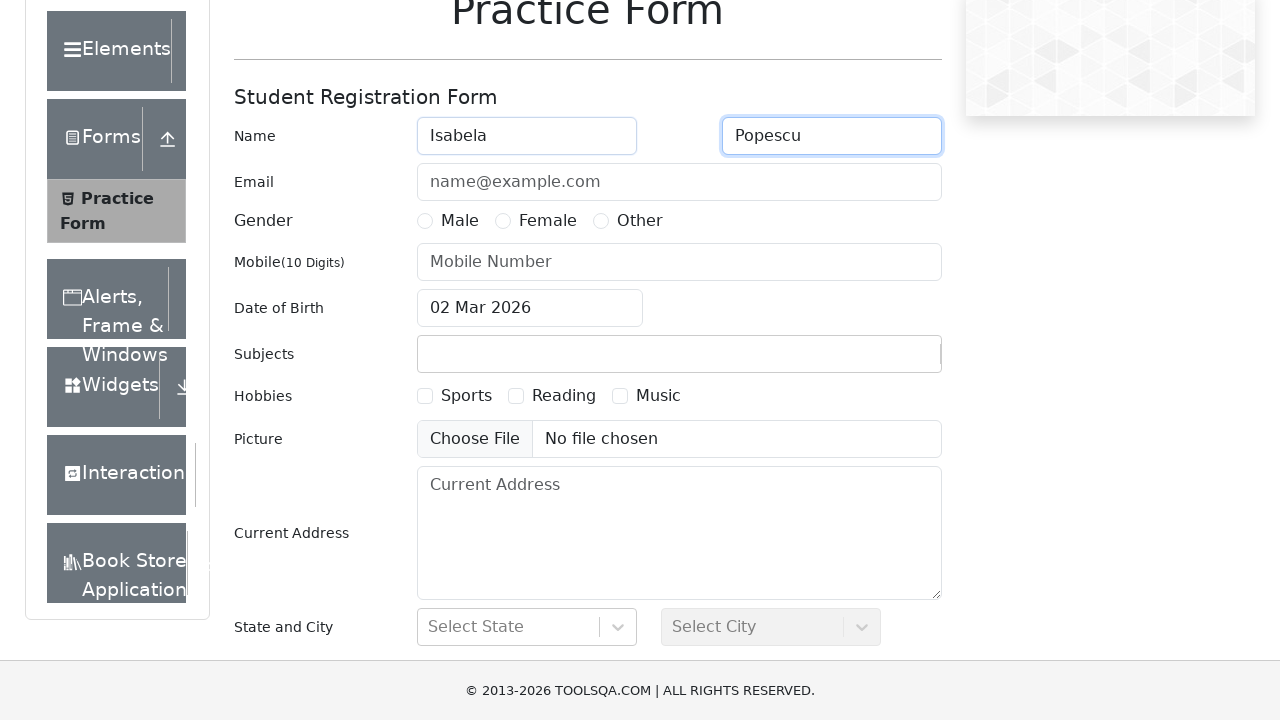

Filled Email Address field with 'isabela.popescu@gmail.com' on #userEmail
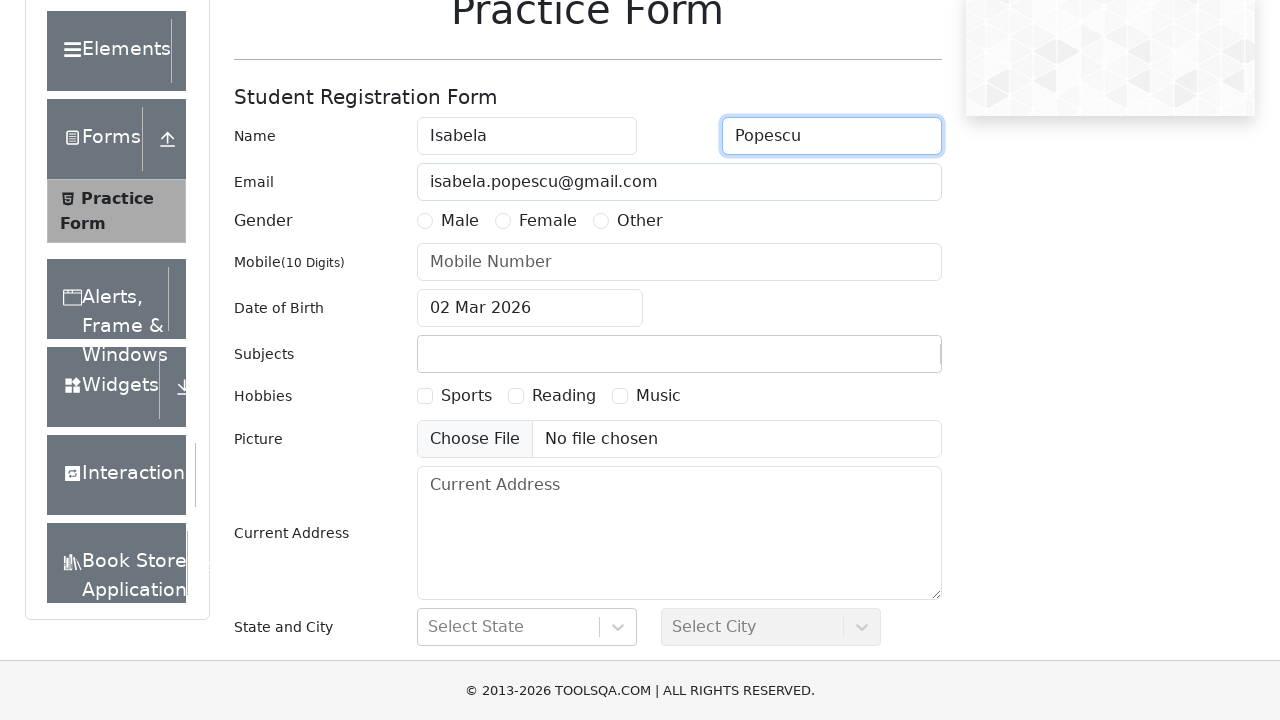

Filled Phone Number field with '0746832902' on input[placeholder='Mobile Number']
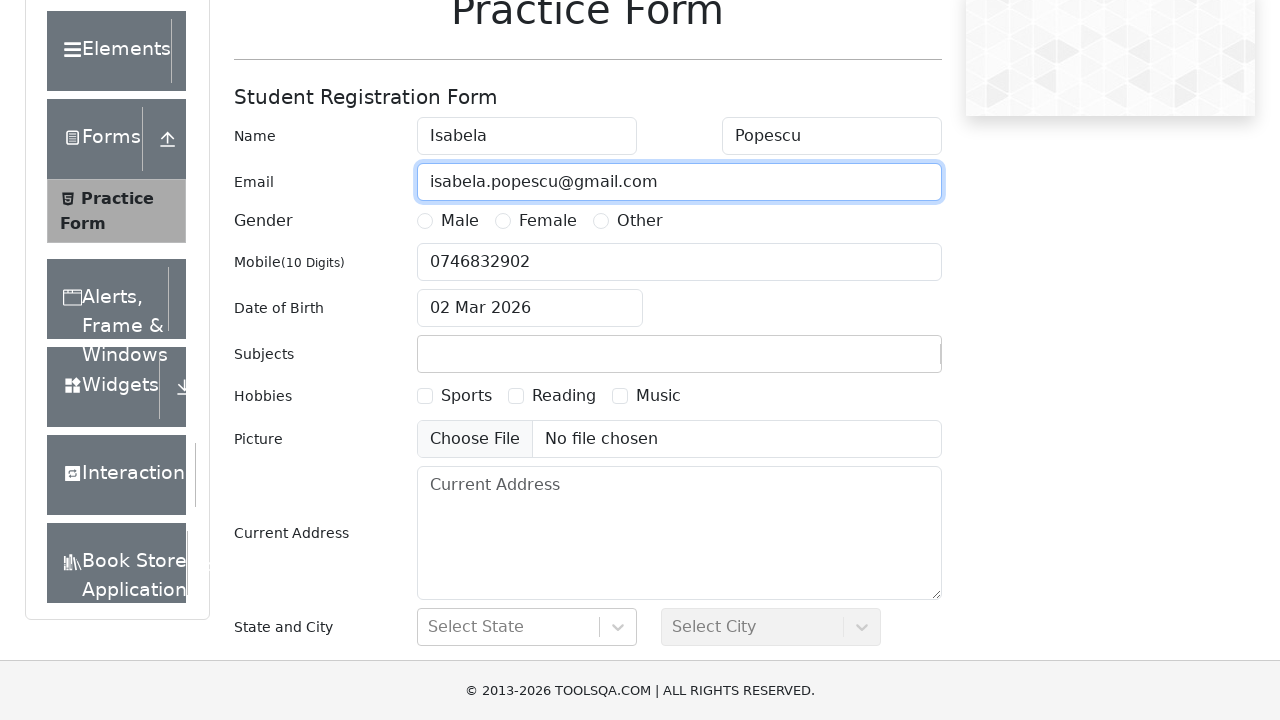

Filled Subjects input field with 'Social Studies' on #subjectsInput
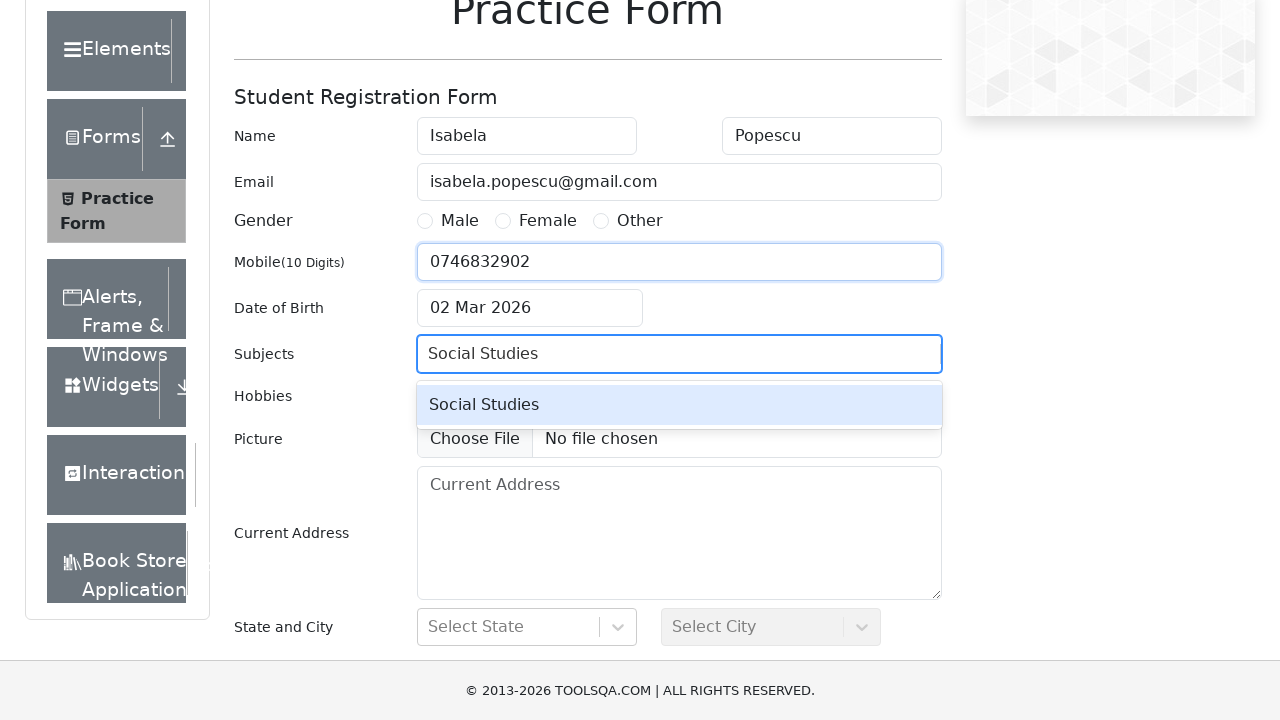

Pressed Enter to confirm Subject selection
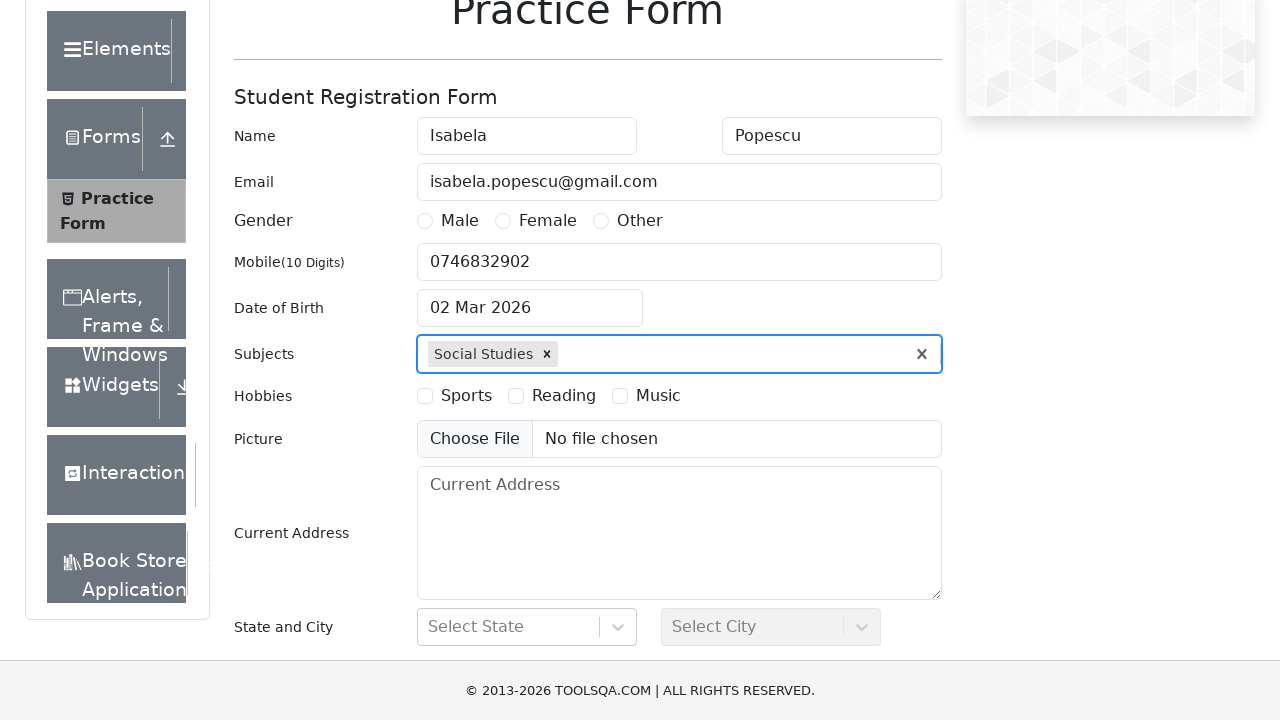

Selected Female gender option at (548, 221) on xpath=//label[@for='gender-radio-2']
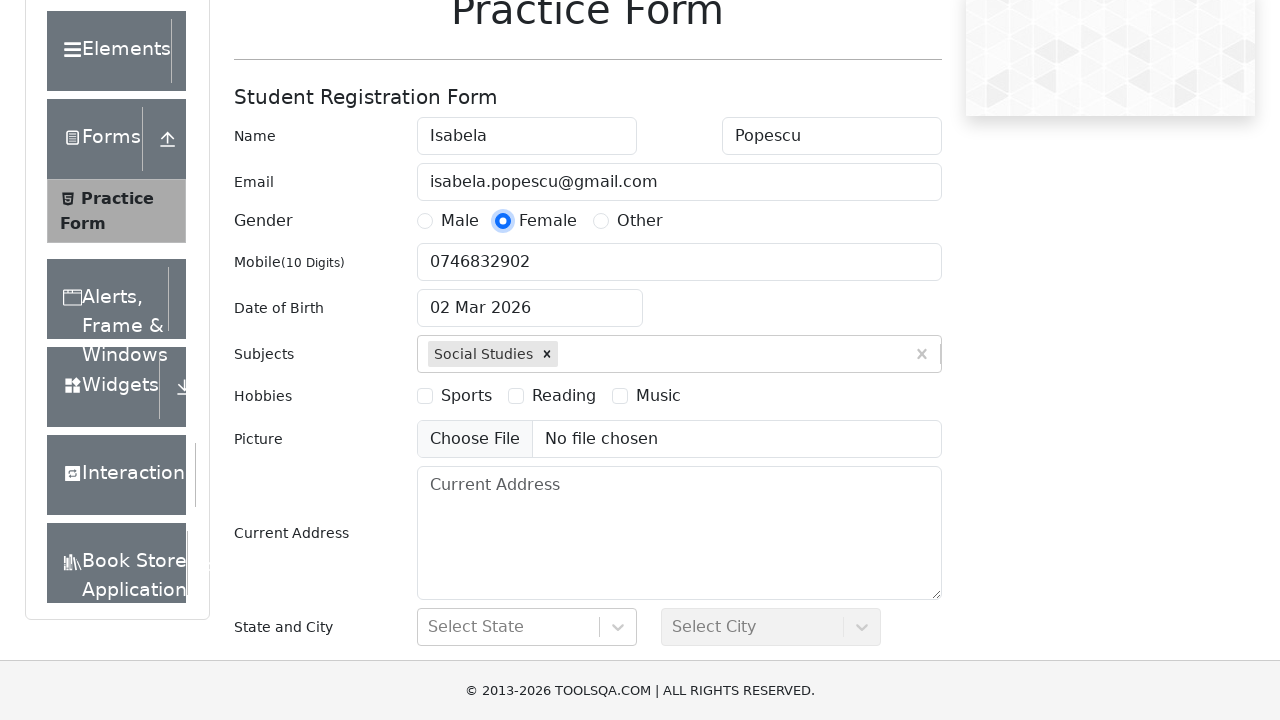

Scrolled down 400px to view state/city fields
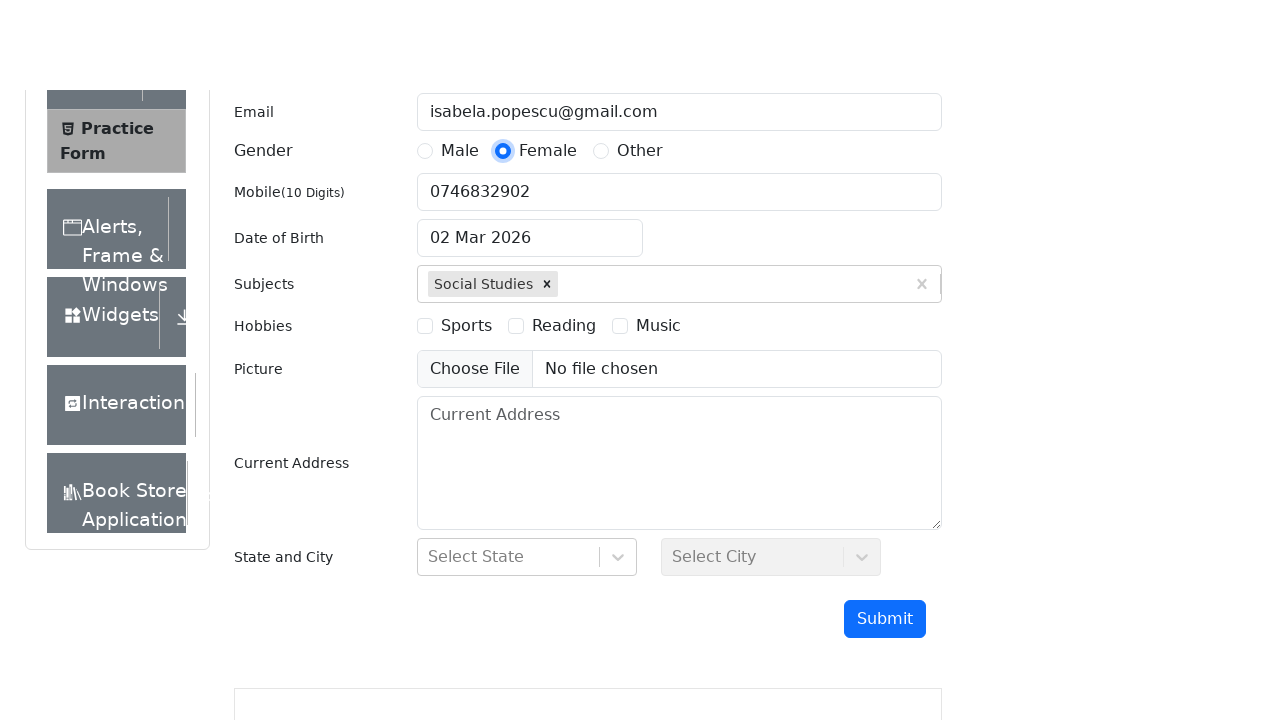

Clicked on State dropdown input at (430, 437) on #react-select-3-input
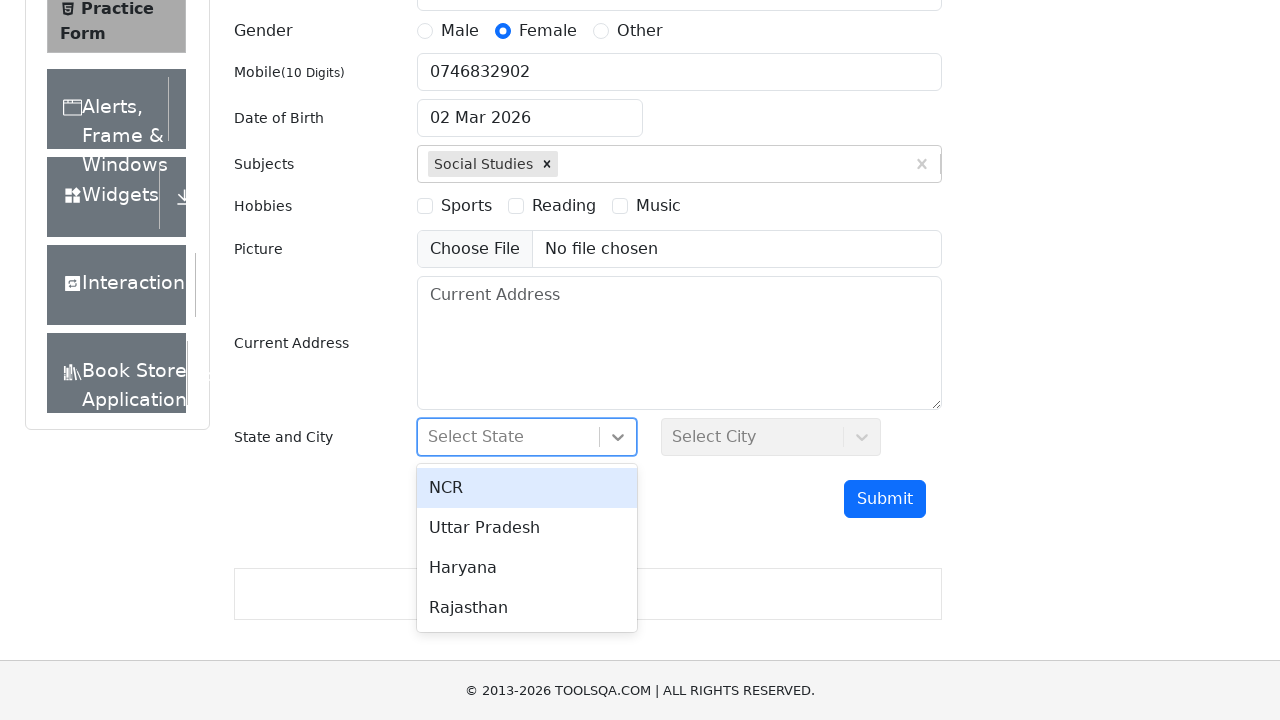

Filled State dropdown with 'NCR' on #react-select-3-input
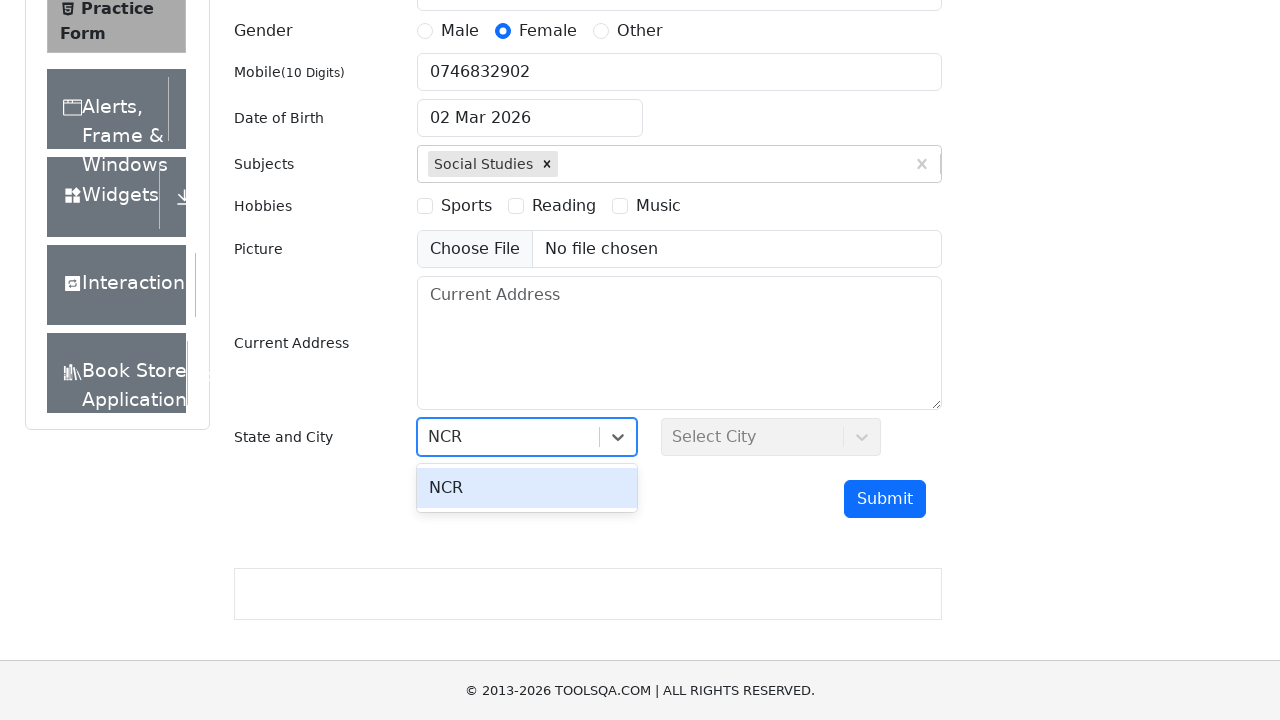

Pressed Enter to confirm State selection 'NCR'
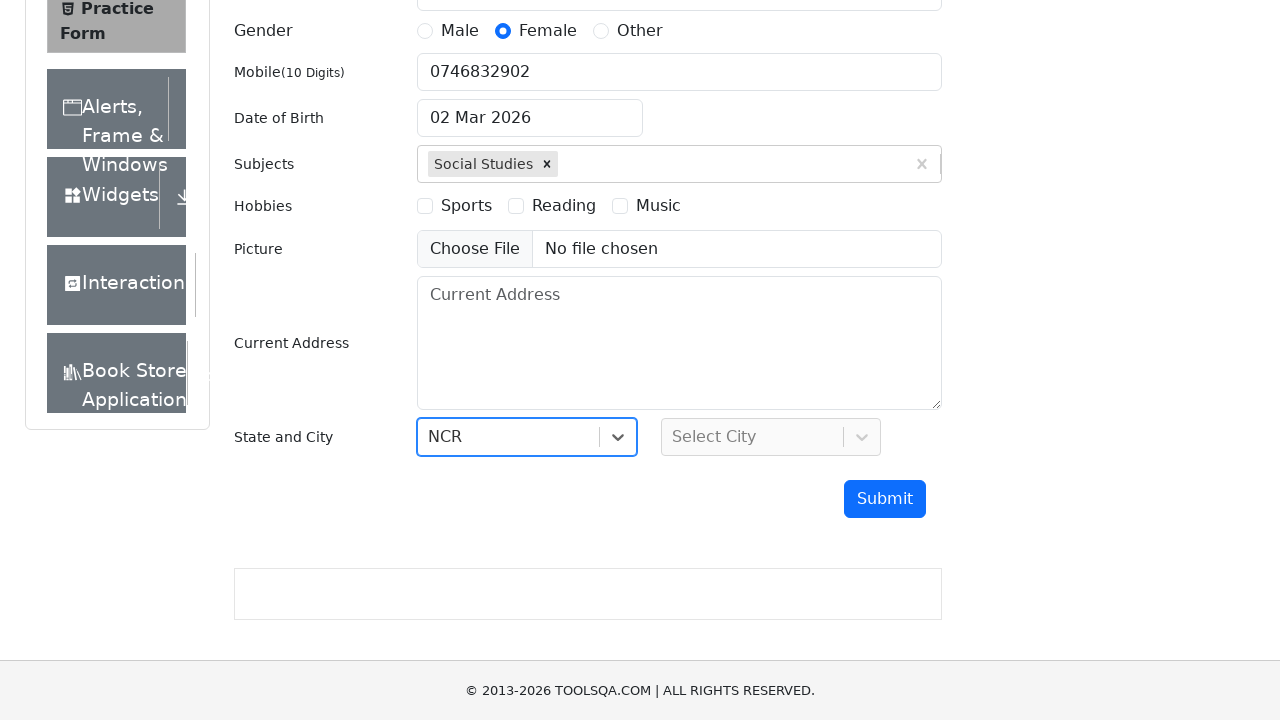

Clicked on City dropdown input at (674, 437) on #react-select-4-input
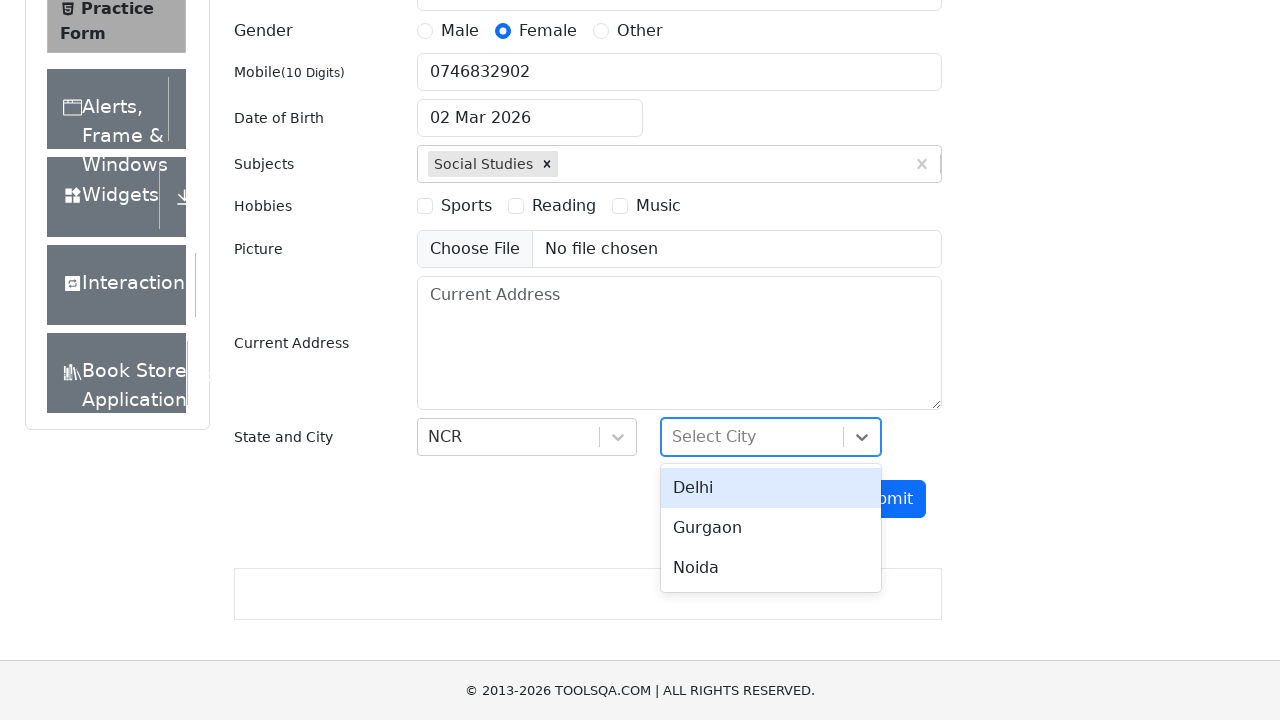

Filled City dropdown with 'Noida' on #react-select-4-input
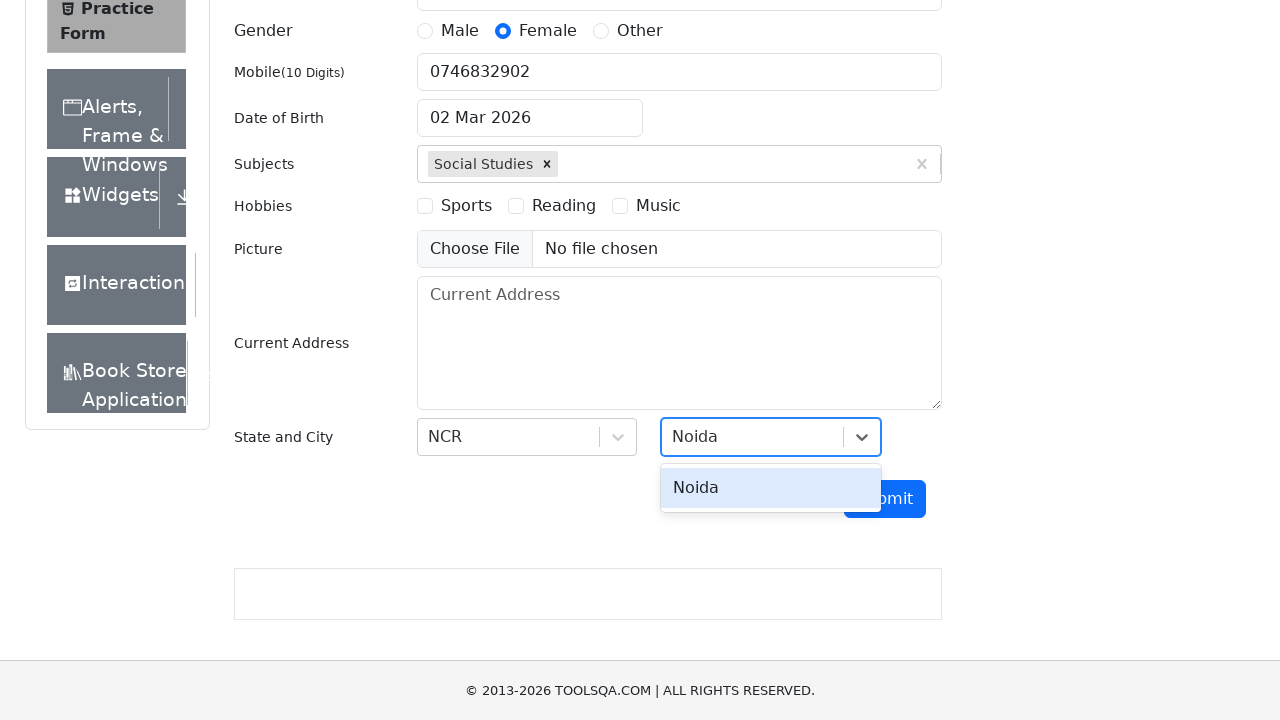

Pressed Enter to confirm City selection 'Noida'
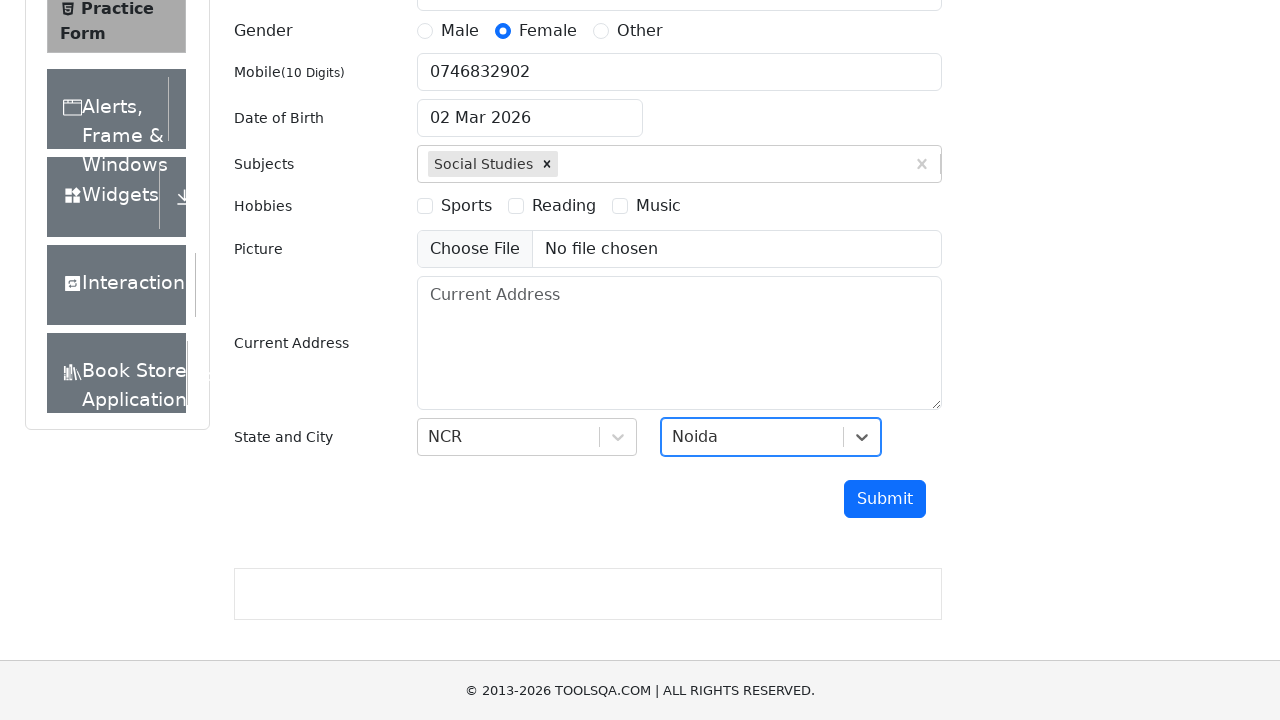

Clicked Submit button to submit the practice form at (885, 499) on #submit
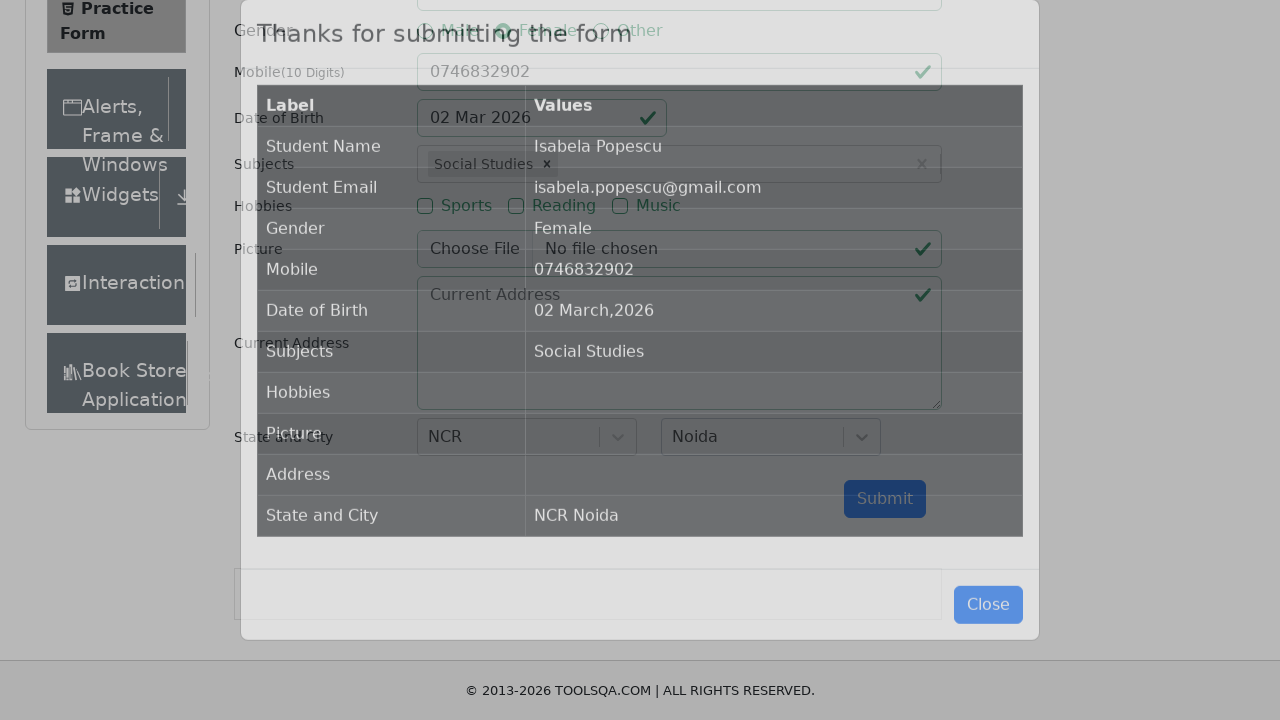

Waited for confirmation table to appear
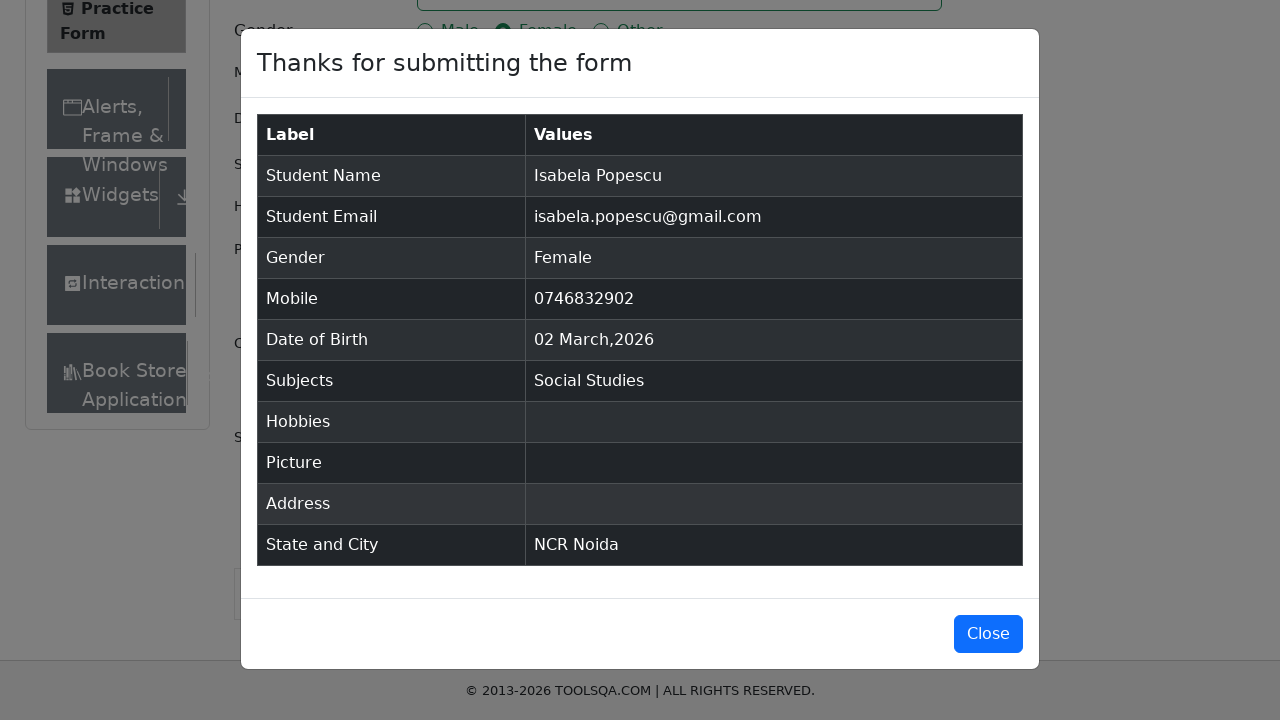

Verified confirmation table is displayed with submitted form data
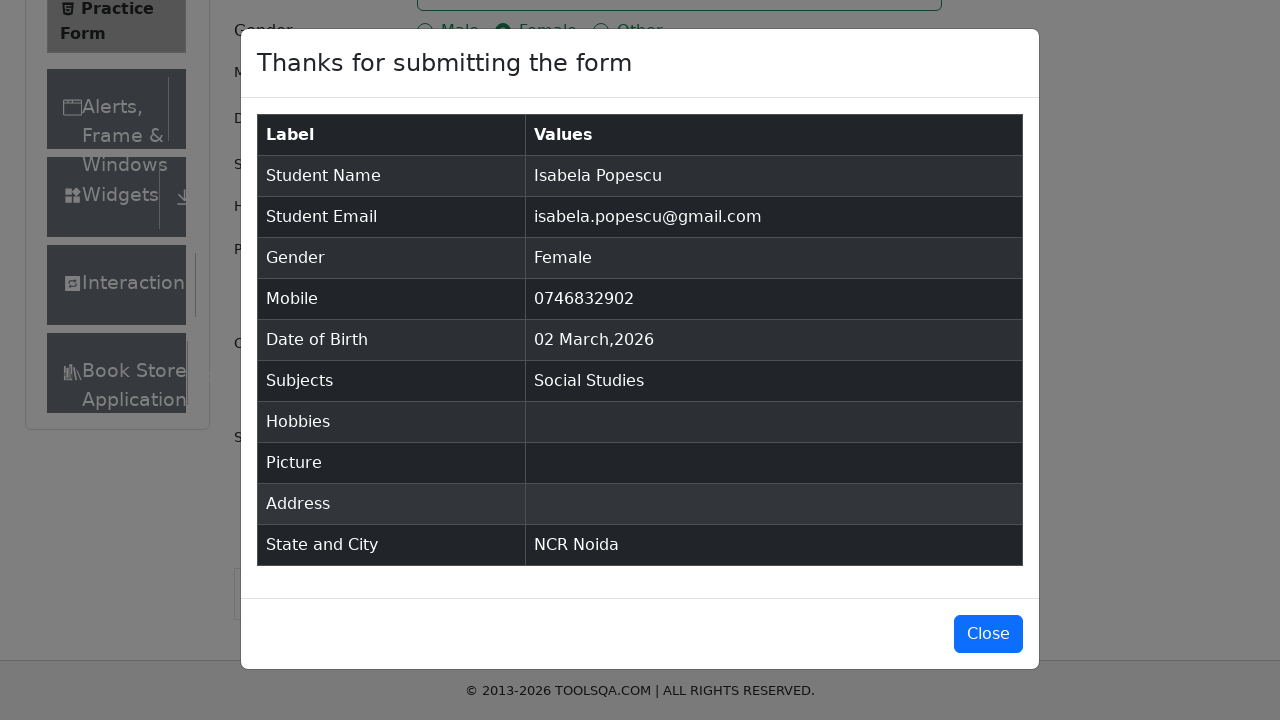

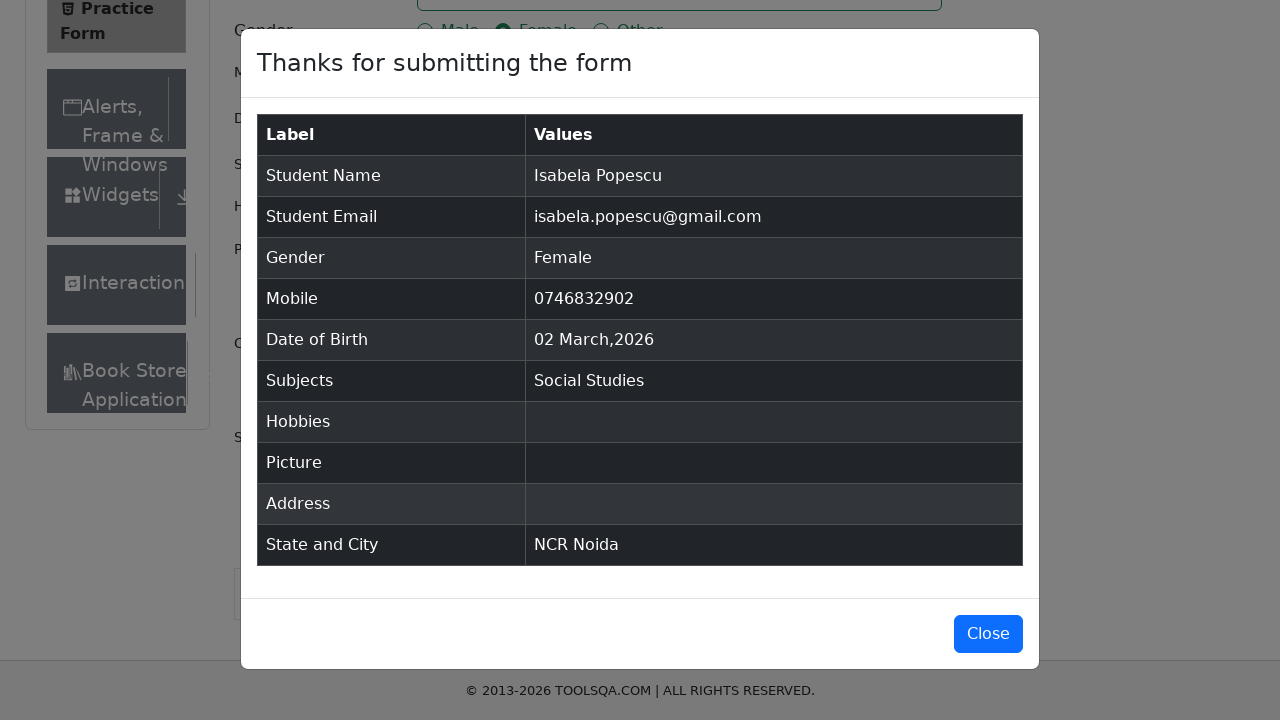